Tests handling a simple JavaScript alert by clicking the trigger button, waiting for the alert to appear, and accepting it by clicking OK.

Starting URL: https://the-internet.herokuapp.com/javascript_alerts

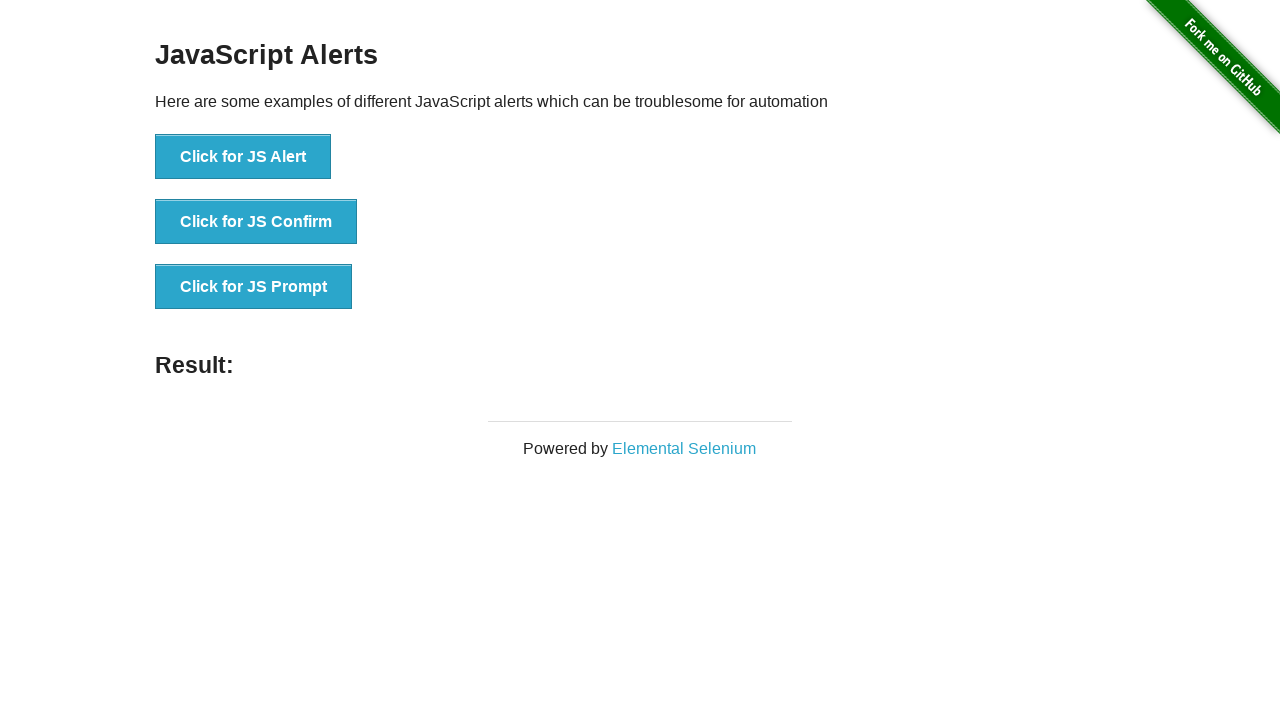

Clicked the 'Click for JS Alert' button to trigger JavaScript alert at (243, 157) on xpath=//button[text()='Click for JS Alert']
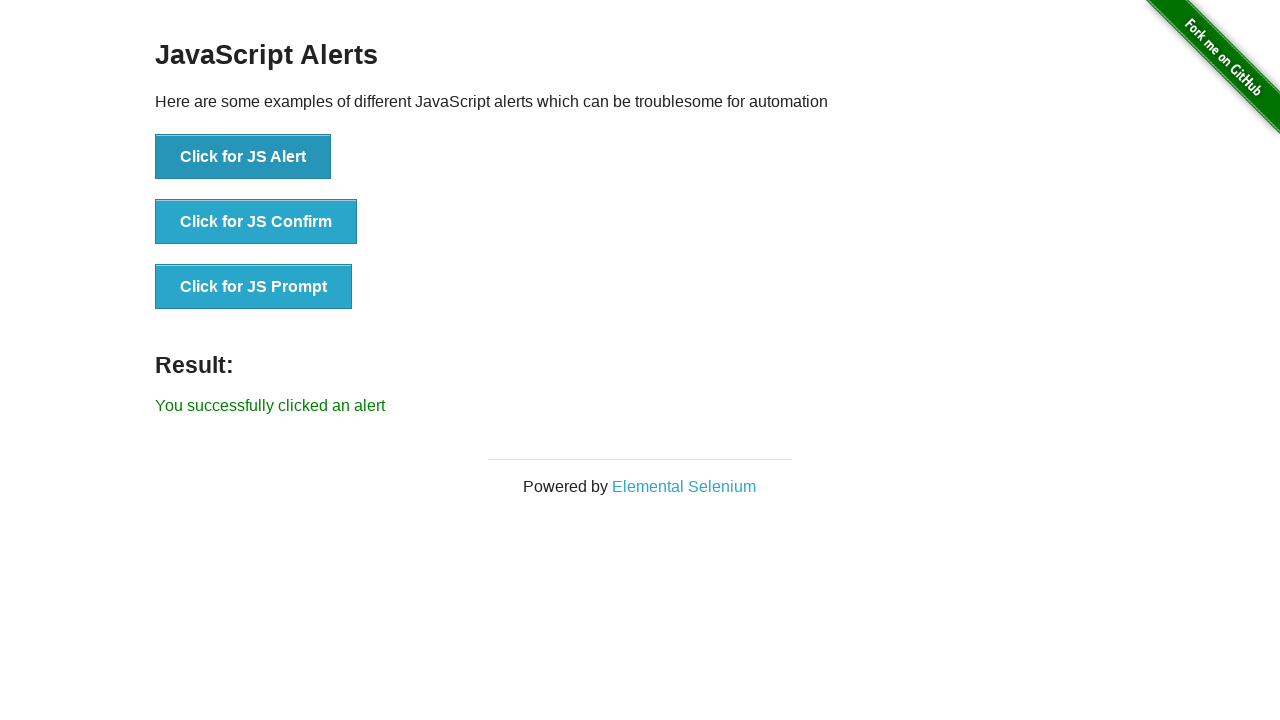

Set up dialog handler to accept the alert
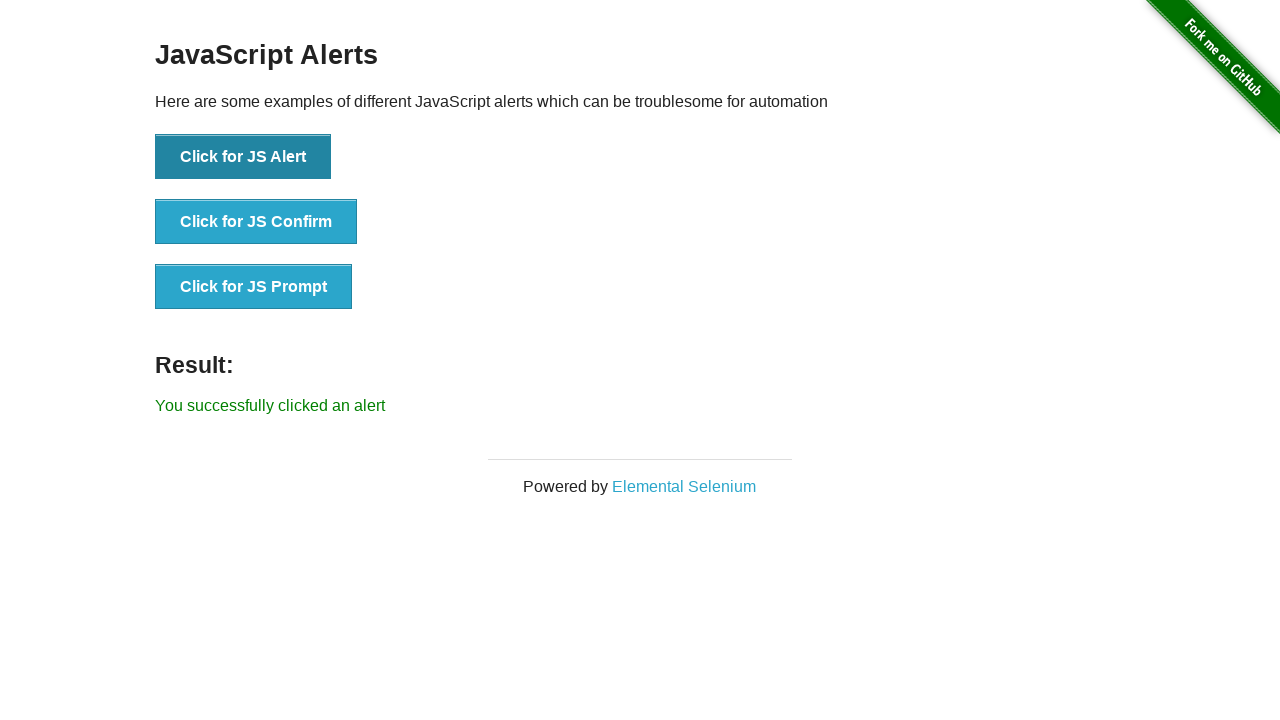

Result message appeared after accepting the alert
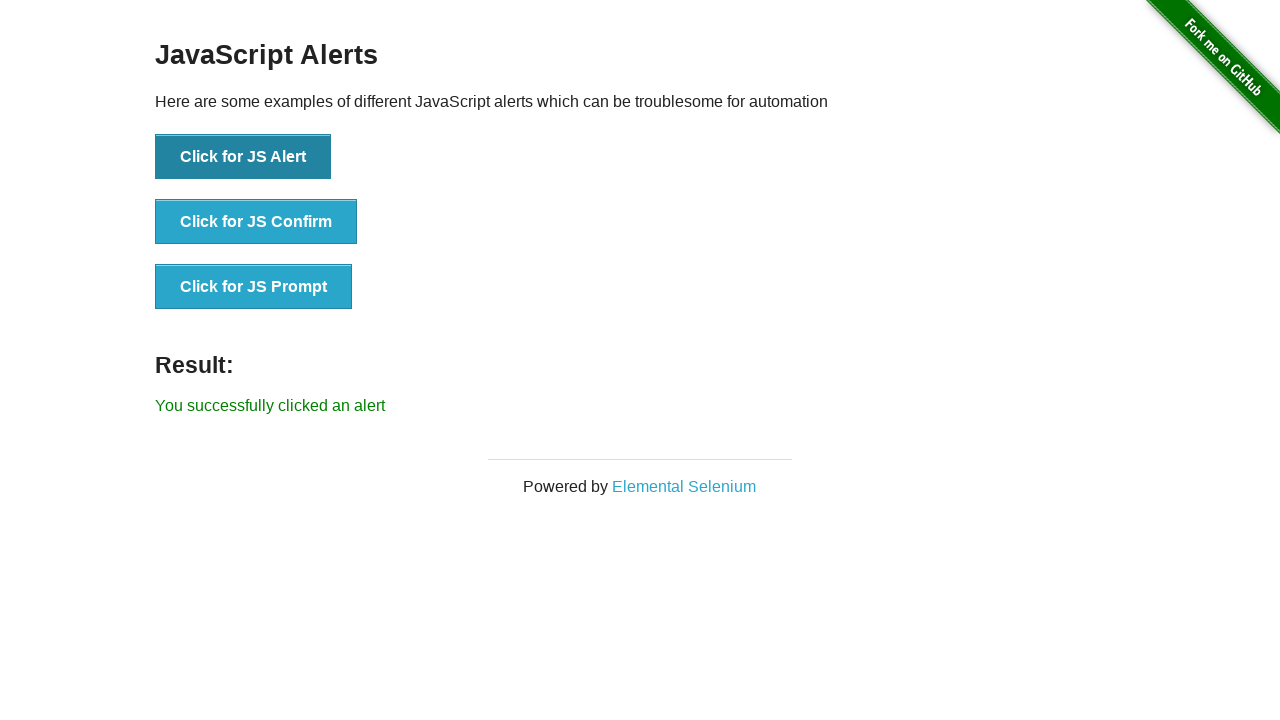

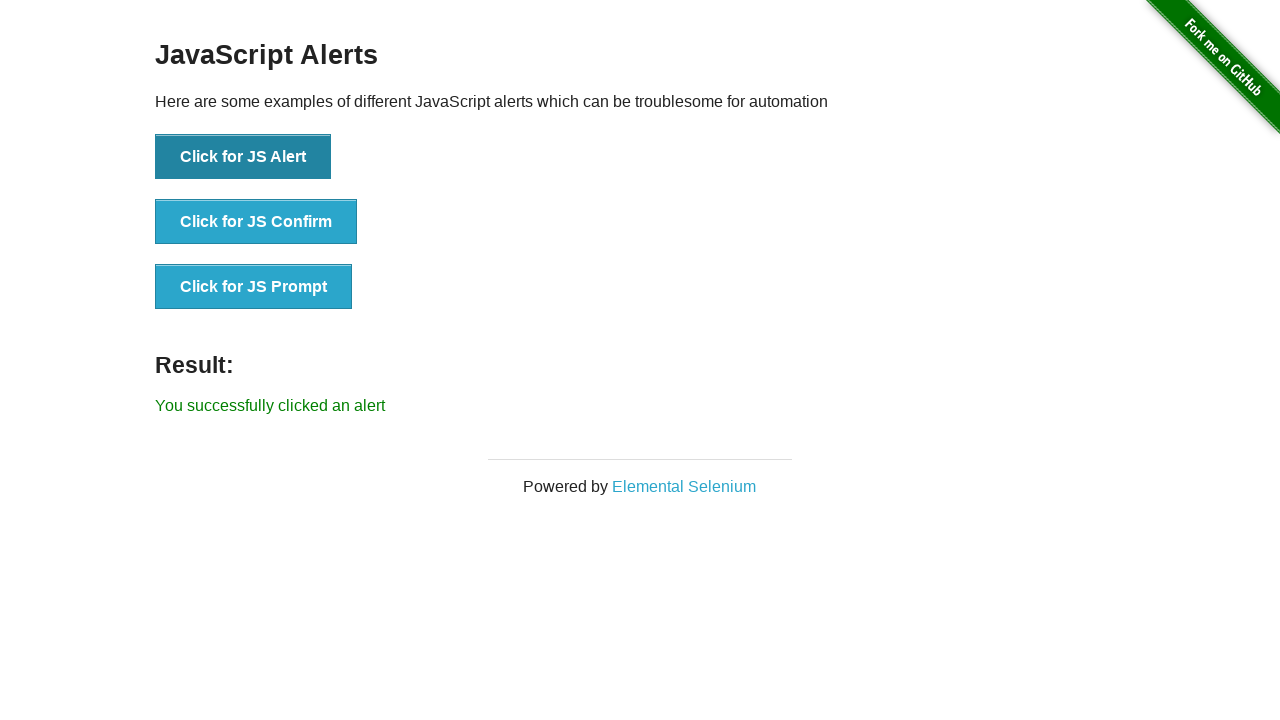